Tests API interception by fetching the real API response, modifying it to add a new fruit, and verifying the added fruit is displayed

Starting URL: https://demo.playwright.dev/api-mocking

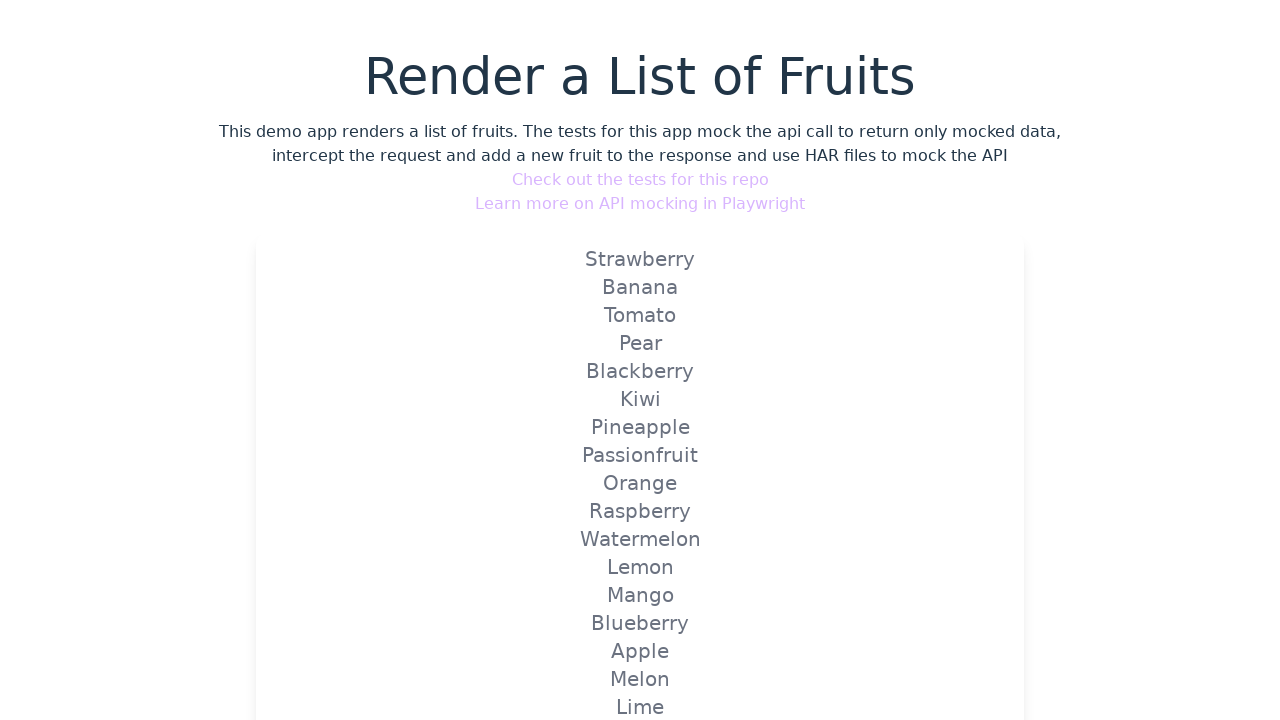

Set up route handler to intercept API and add new fruit
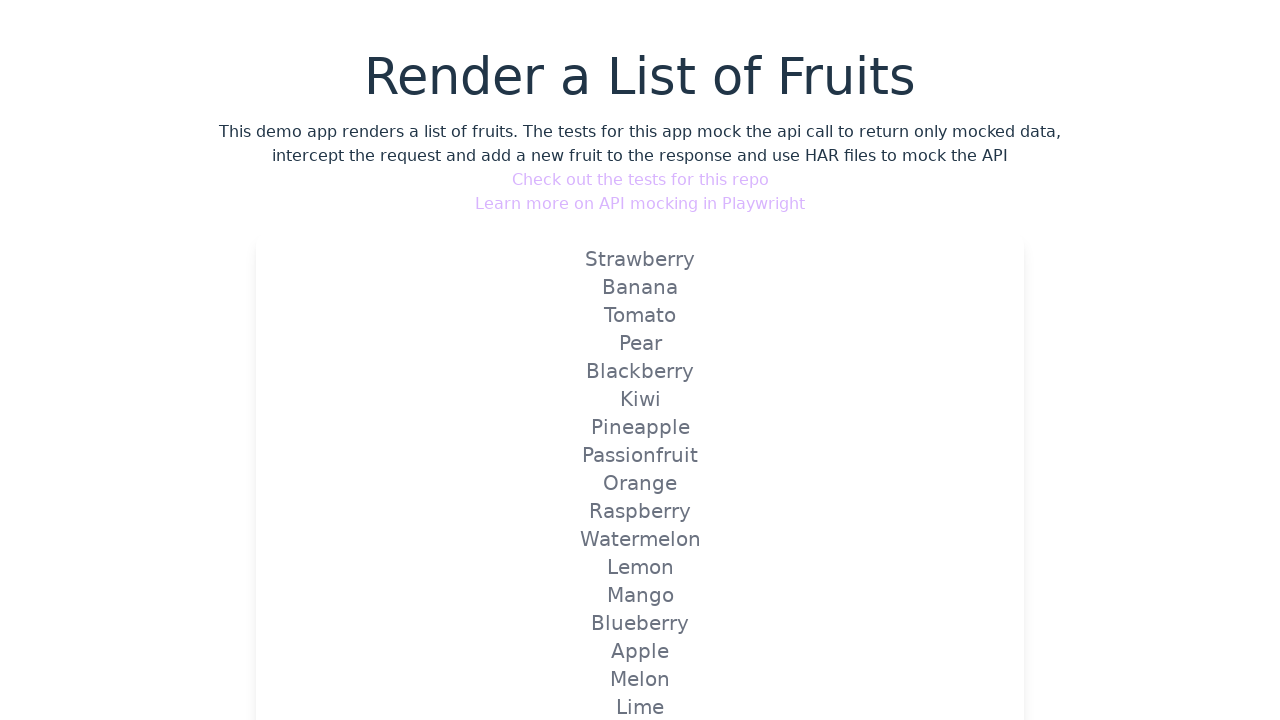

Reloaded page to apply API mock with new fruit
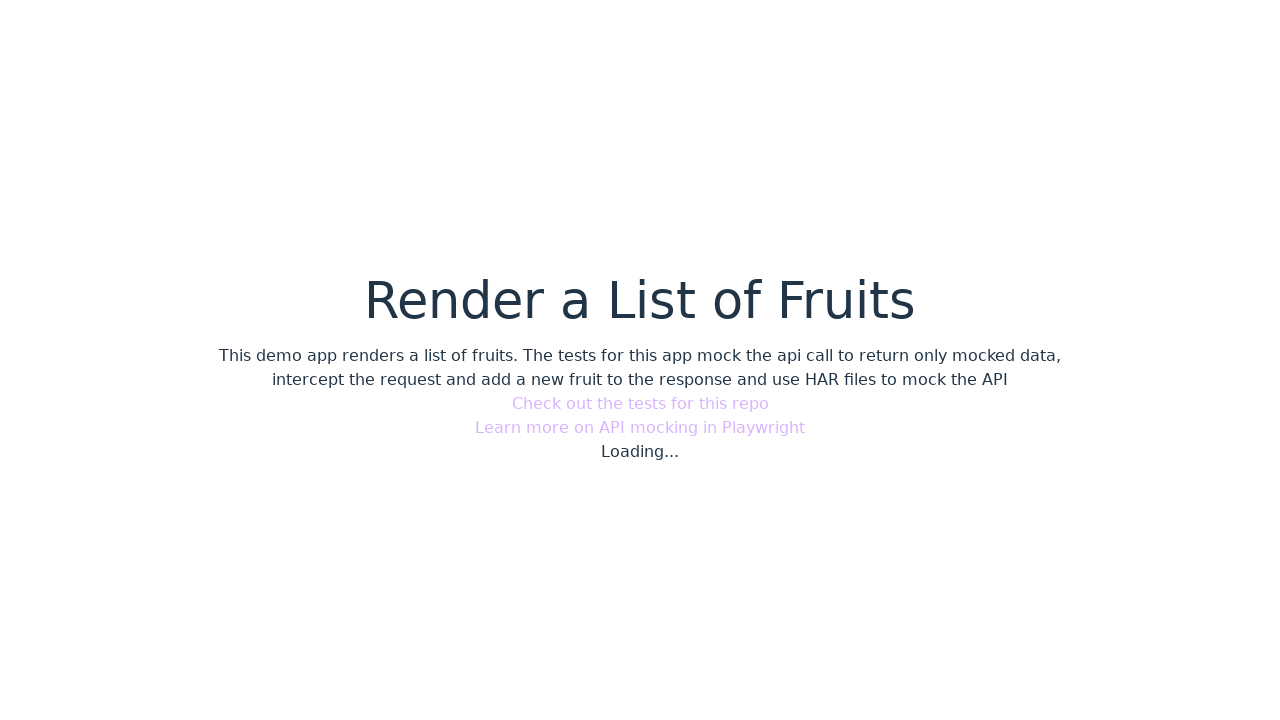

Verified that new fruit 'Playwright' is displayed on the page
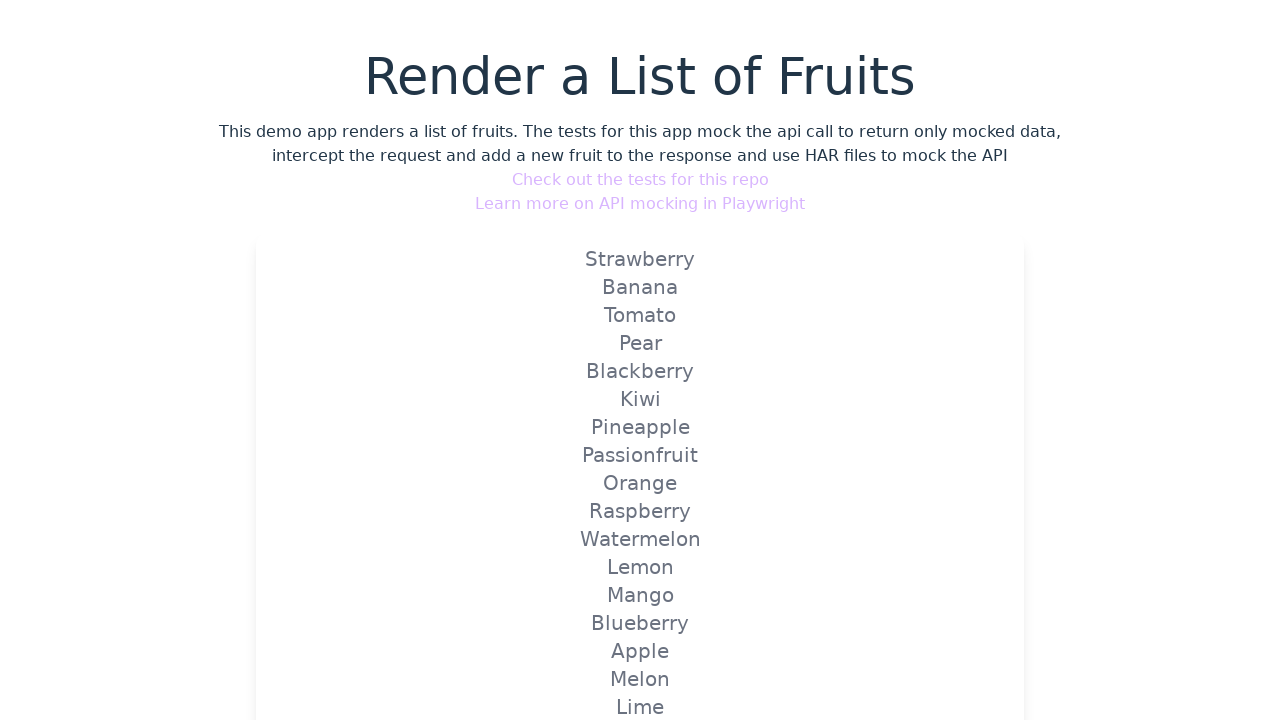

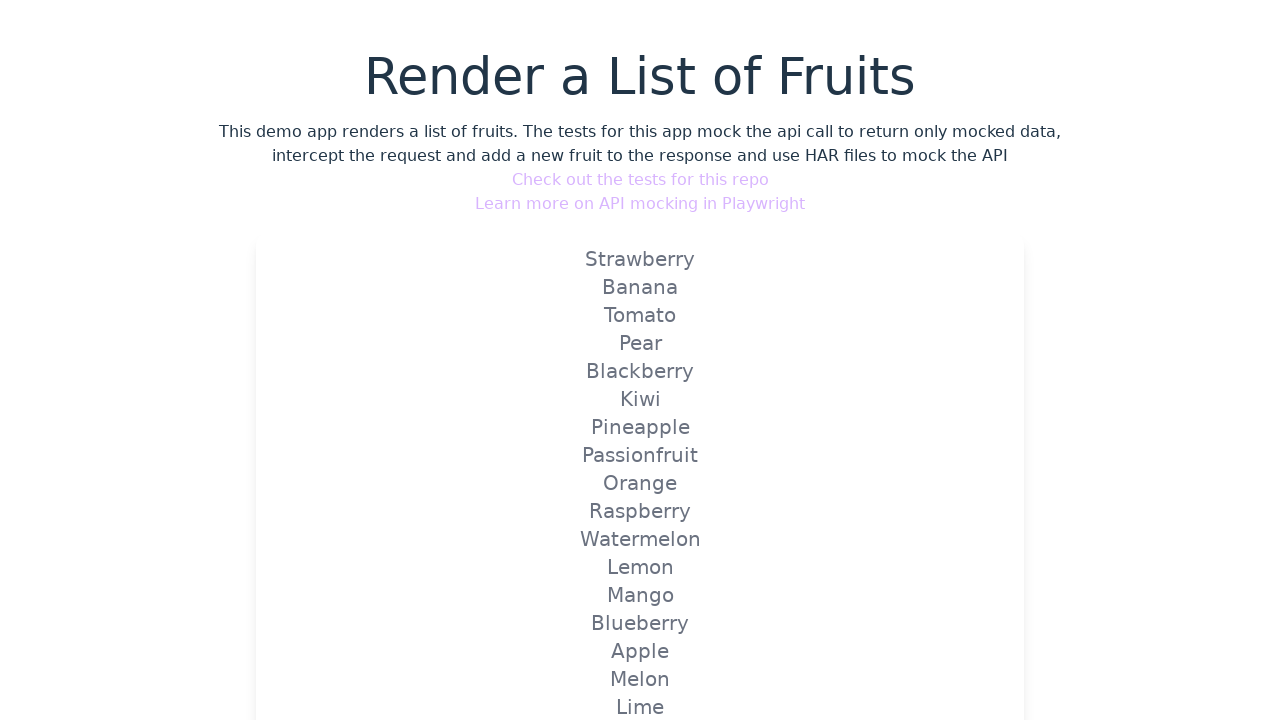